Validates that the API response for product entries returns data by intercepting the network request and checking the response

Starting URL: https://www.demoblaze.com/index.html

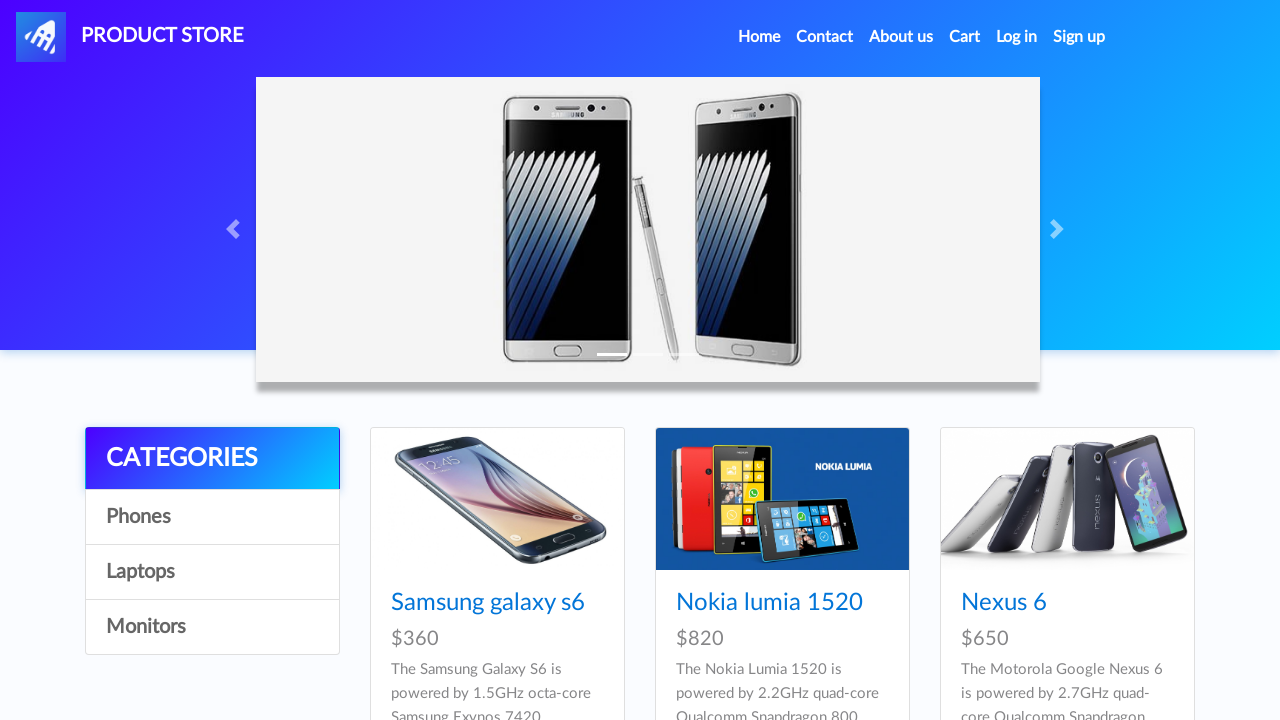

Set up route to intercept entries API call
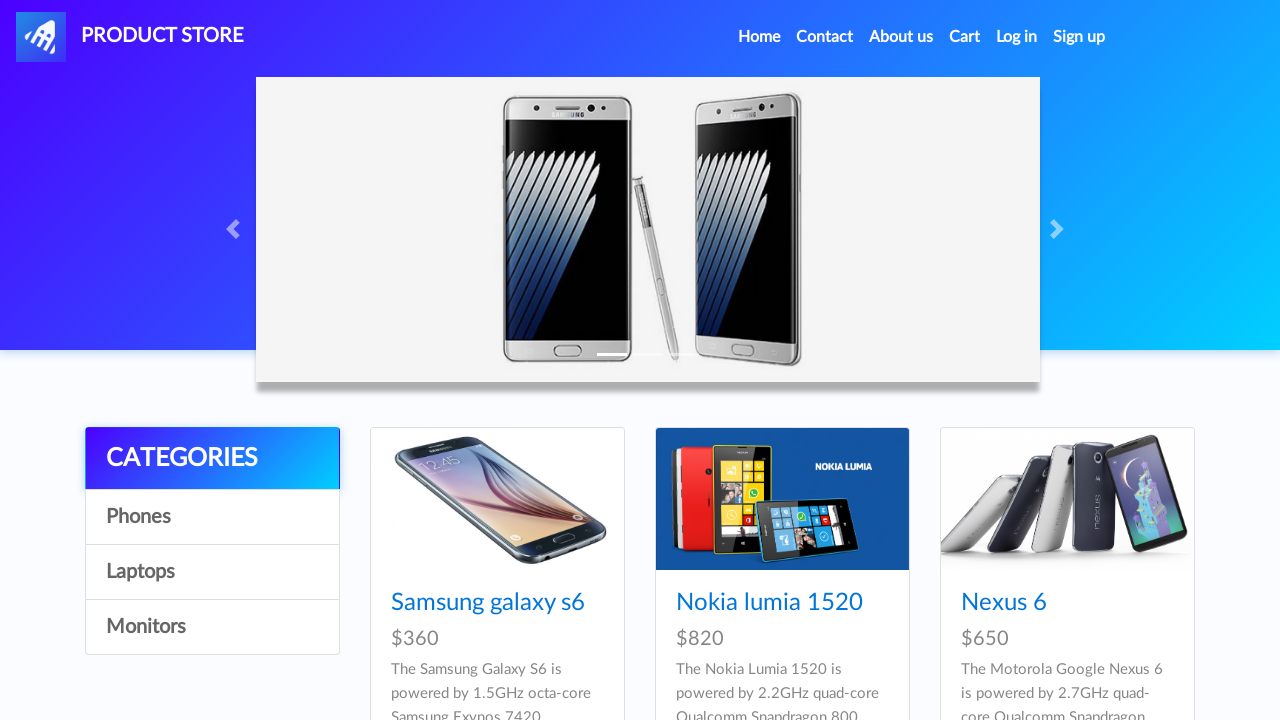

Reloaded page to trigger entries API call
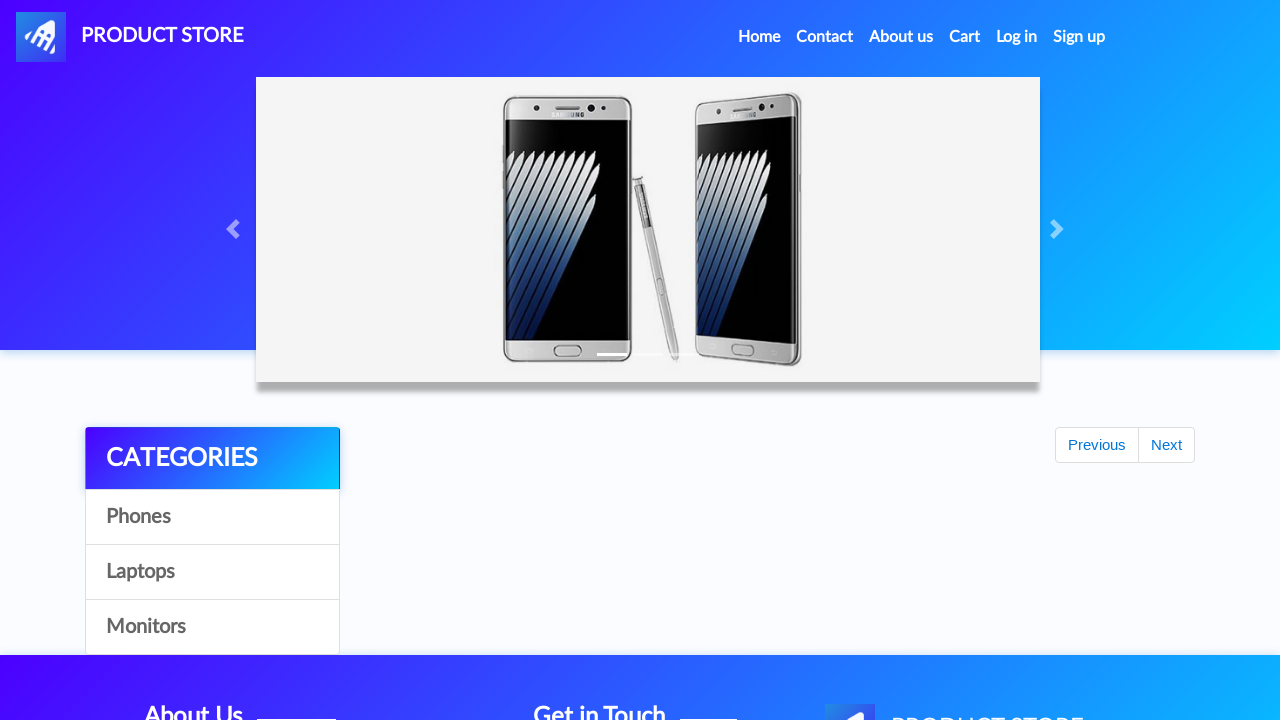

Captured entries API response
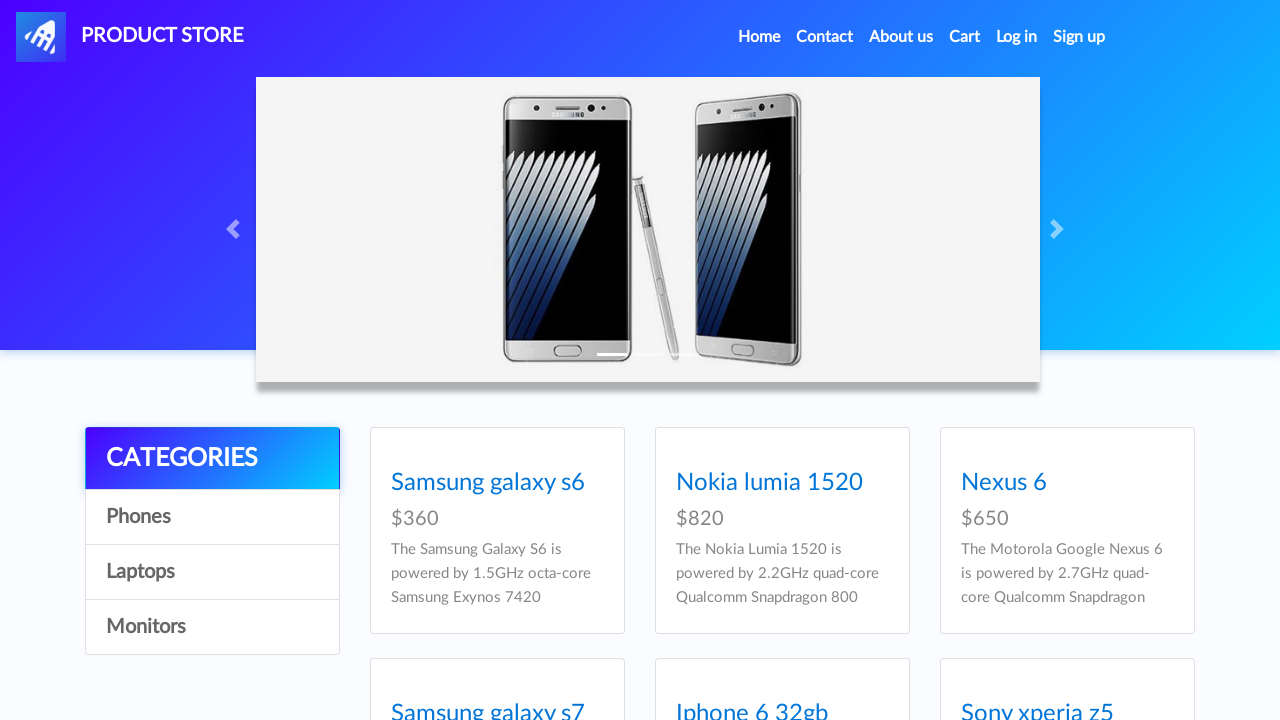

Parsed JSON data from API response
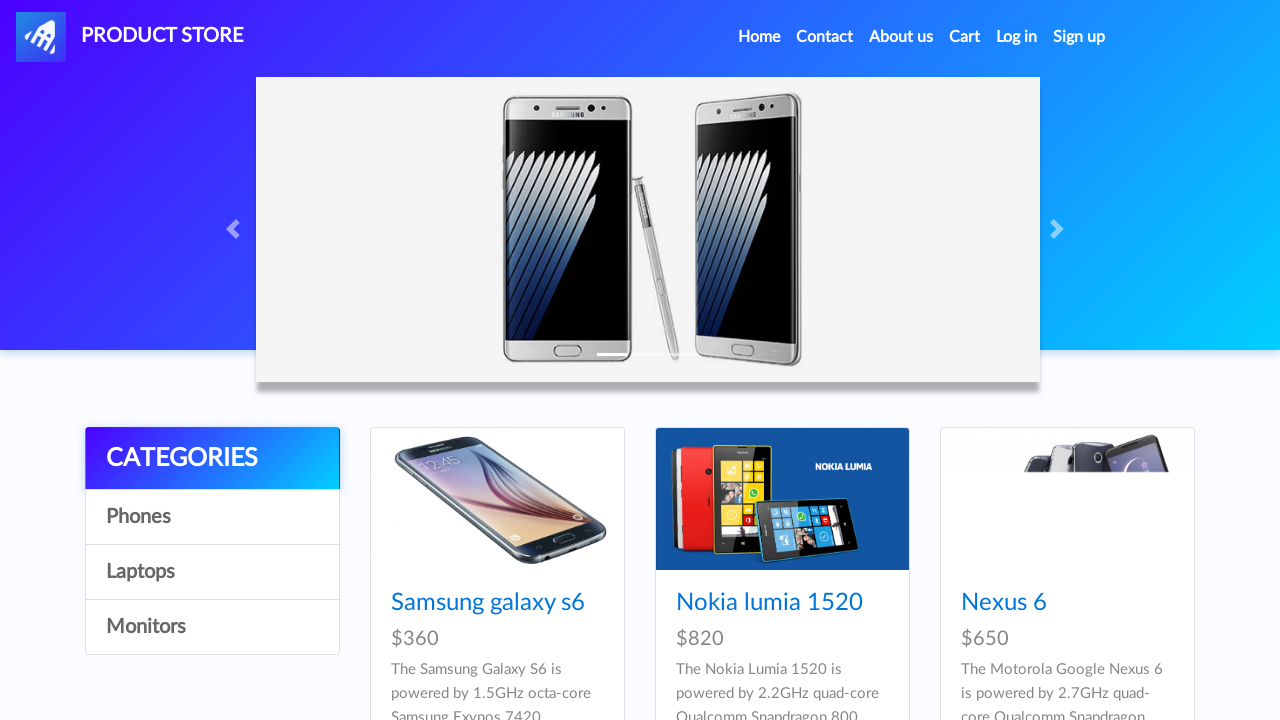

Validated that API response contains at least one item
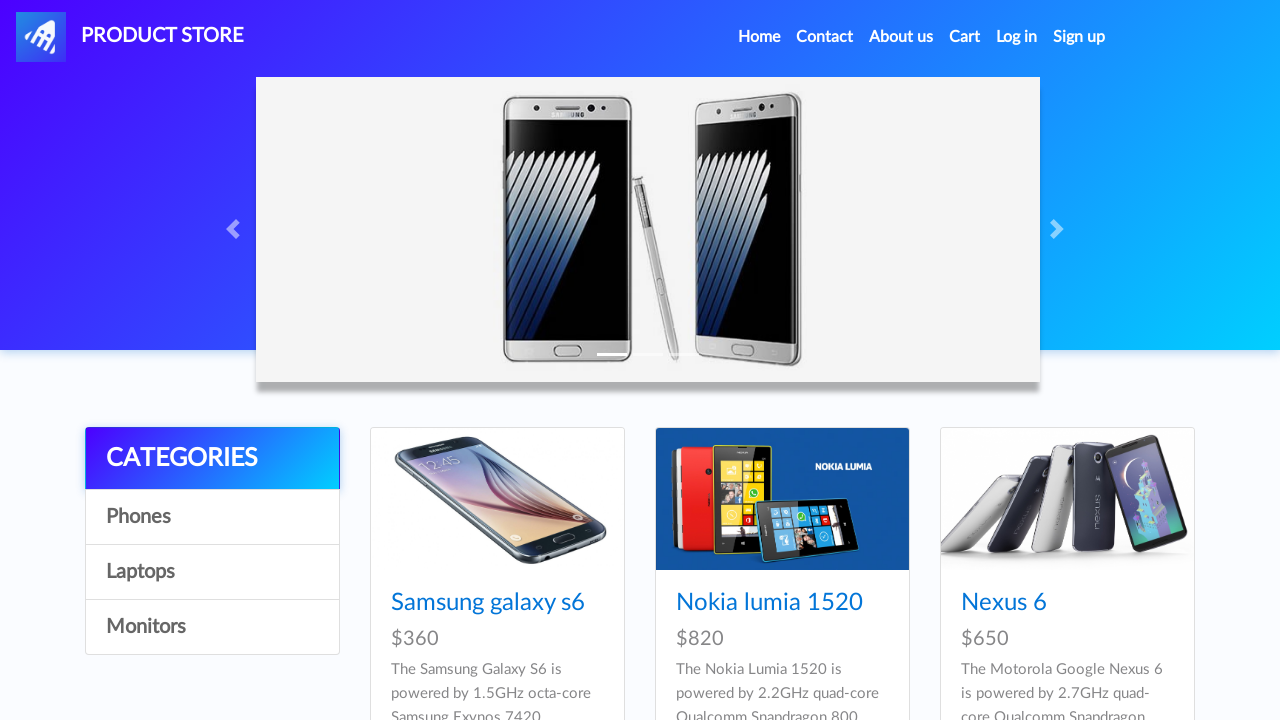

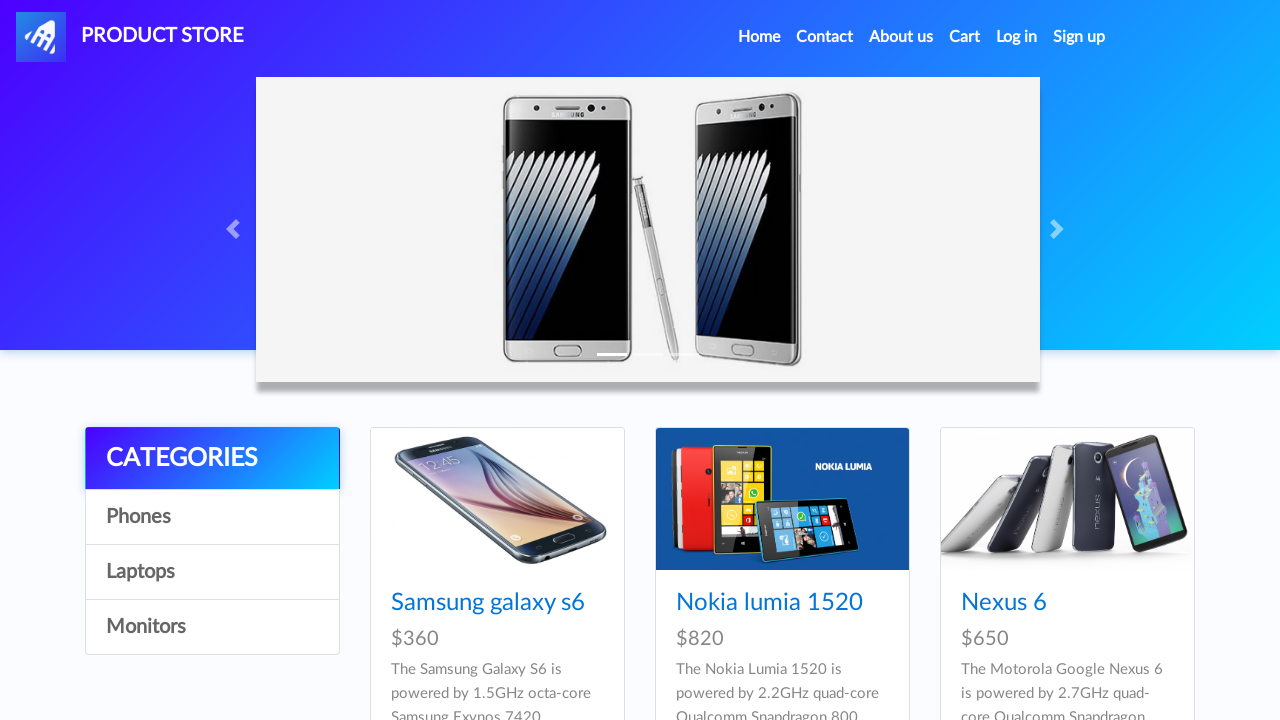